Tests double-click functionality on W3Schools by switching to an iframe, double-clicking a paragraph element, and verifying the resulting text change

Starting URL: https://www.w3schools.com/jsref/tryit.asp?filename=tryjsref_ondblclick

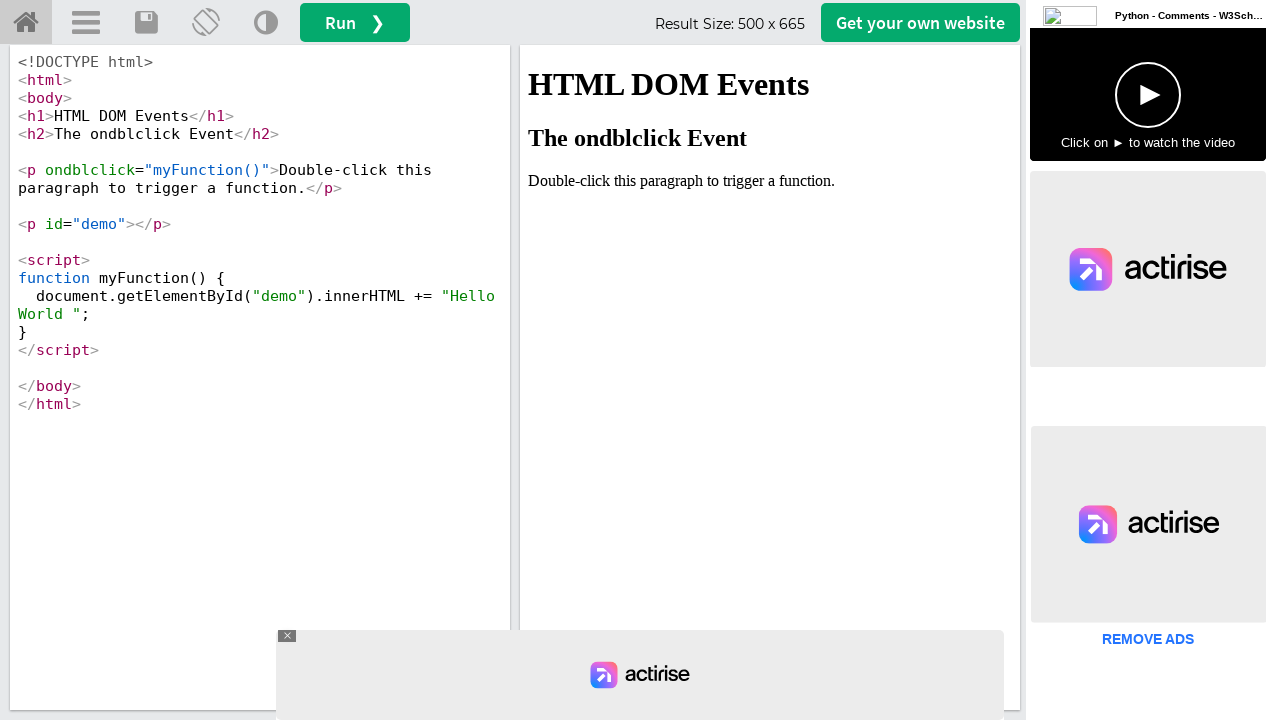

Located iframe with ID 'iframeResult'
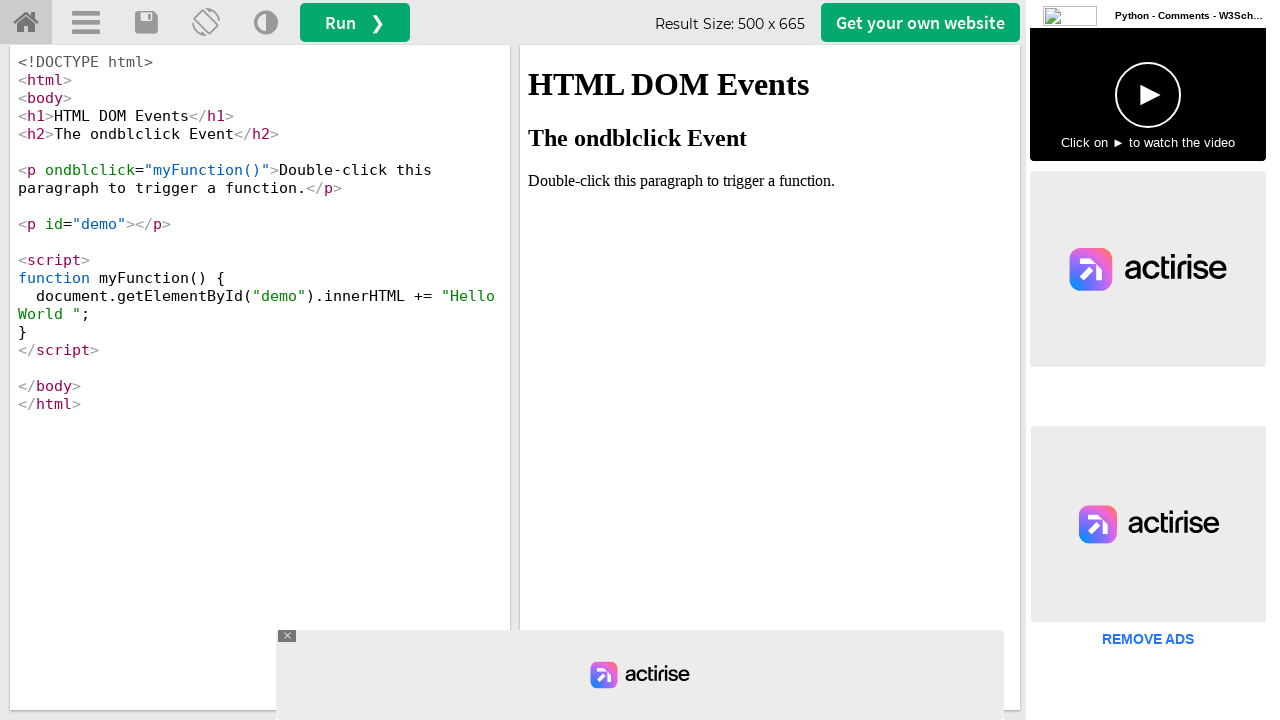

Double-clicked on paragraph element containing 'Double-click' text at (770, 181) on #iframeResult >> internal:control=enter-frame >> xpath=//p[contains(text(),'Doub
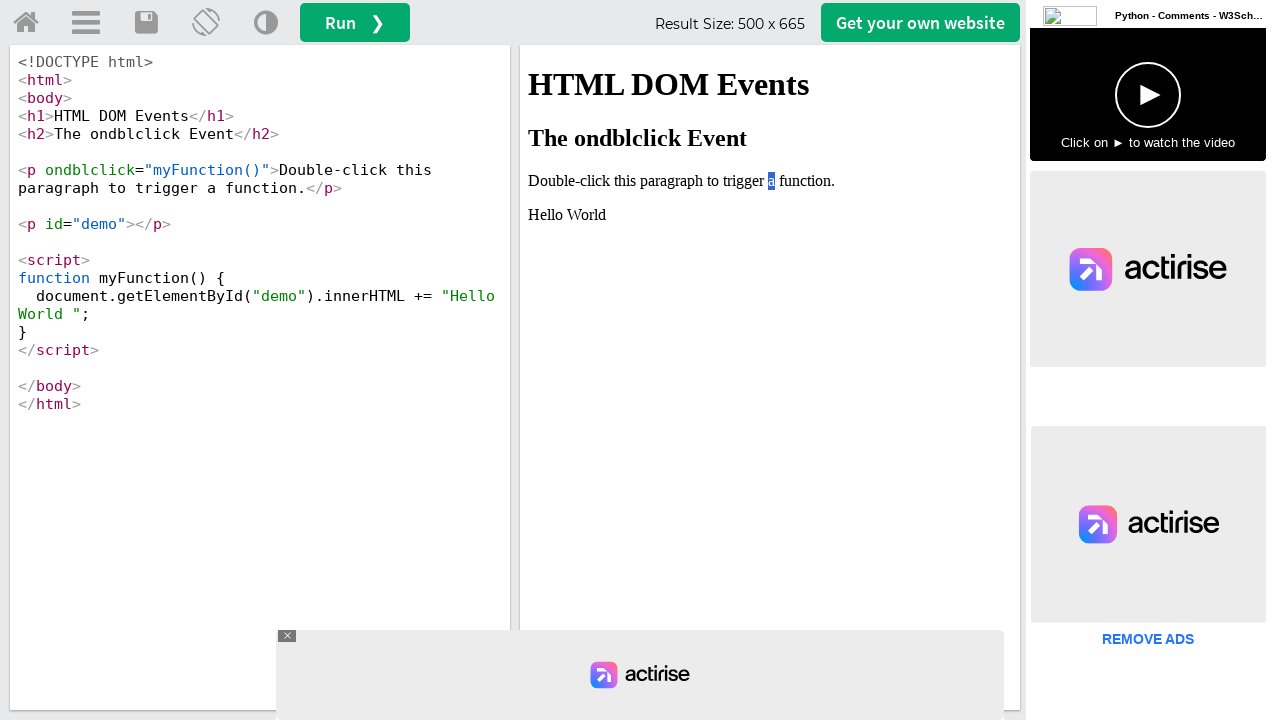

Retrieved text content from #demo element after double-click
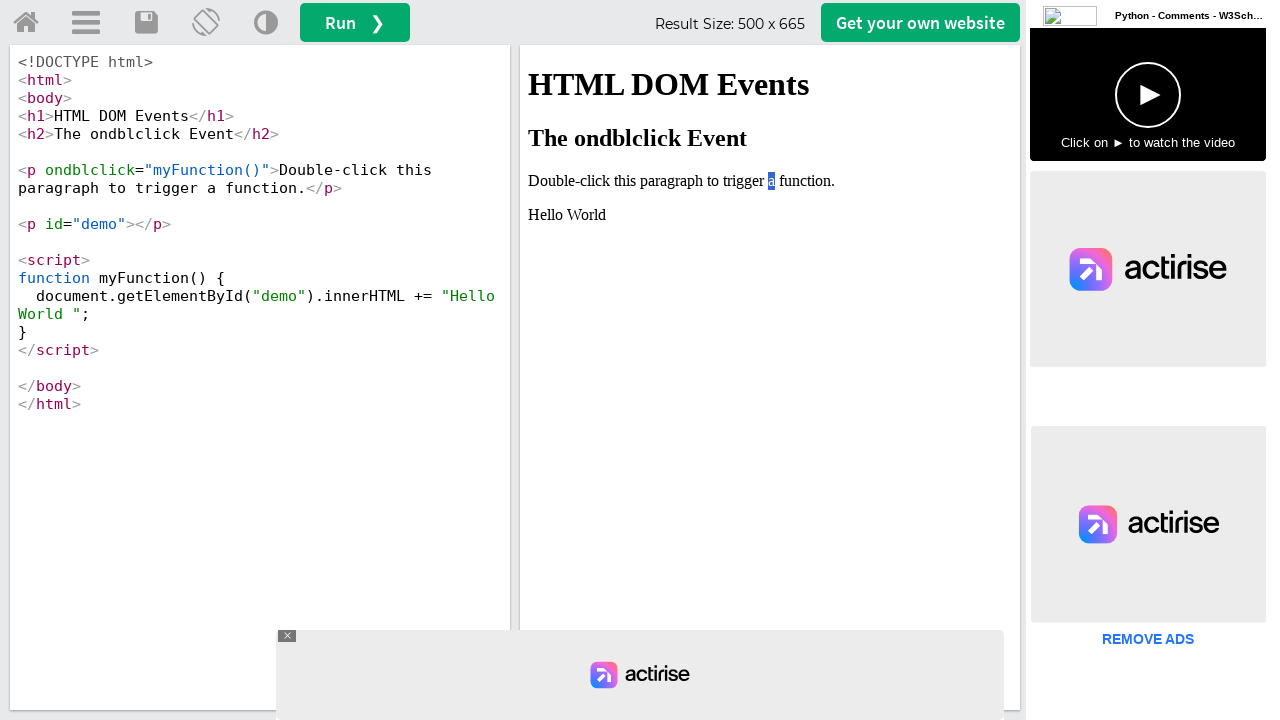

Verified that 'Hello' text appears in result, confirming double-click was successful
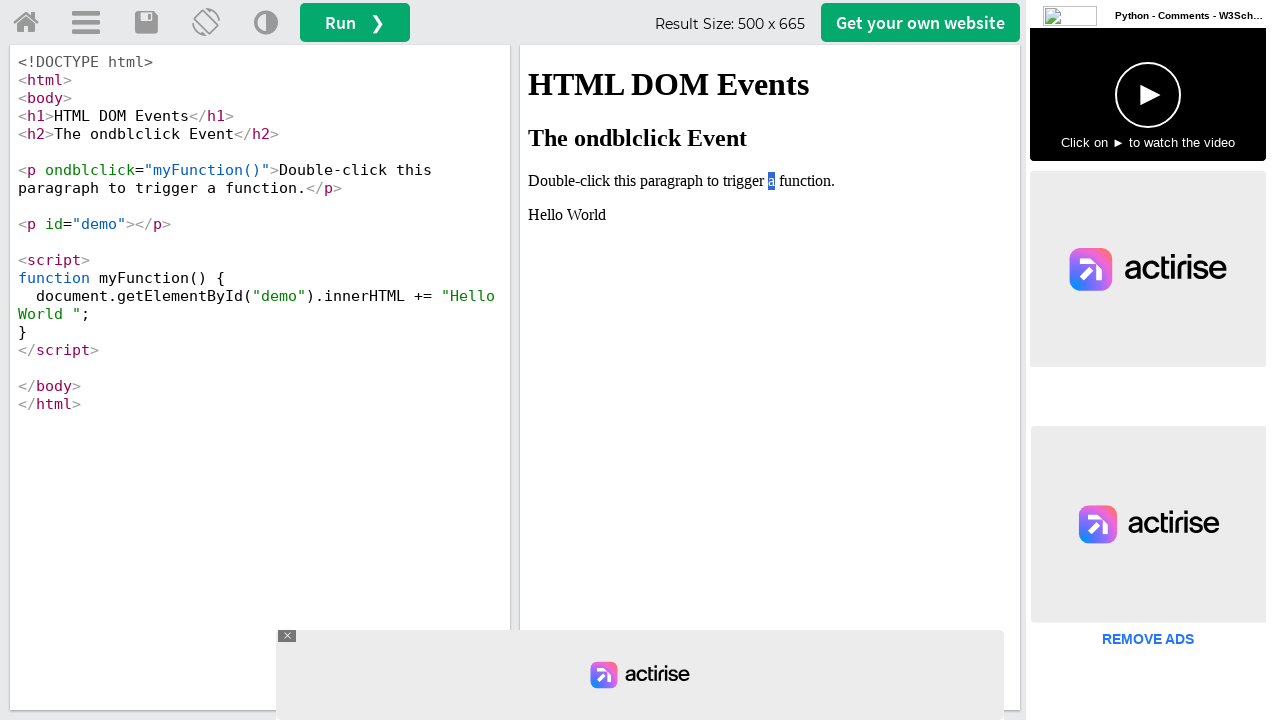

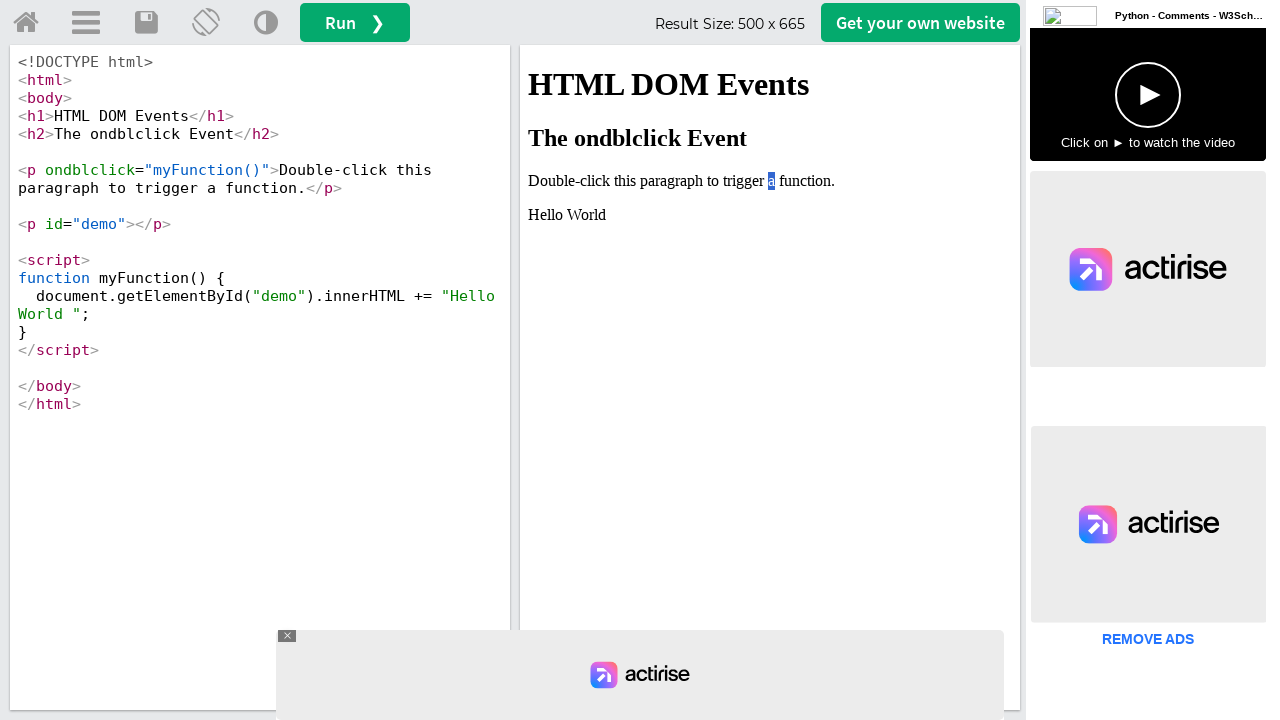